Tests JavaScript-based scrolling actions by scrolling horizontally and vertically on two different websites

Starting URL: https://dashboards.handmadeinteractive.com/jasonlove/

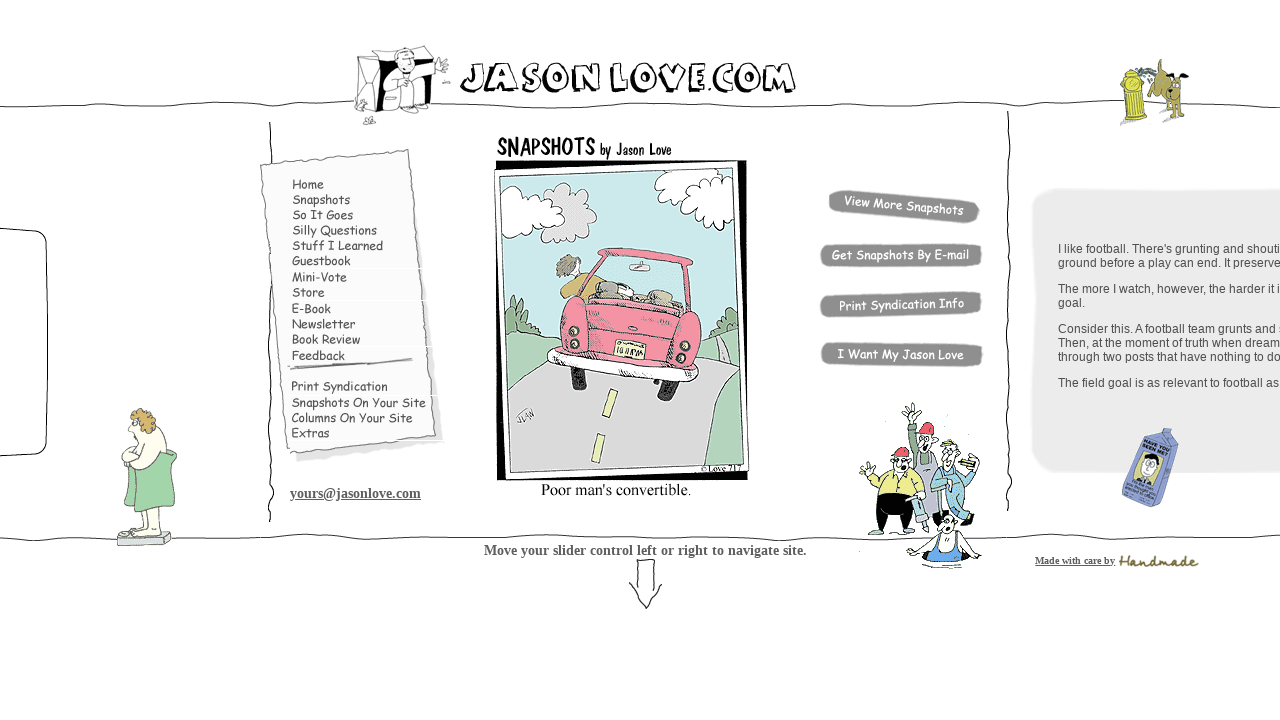

Scrolled horizontally to the right by 5000px on dashboard
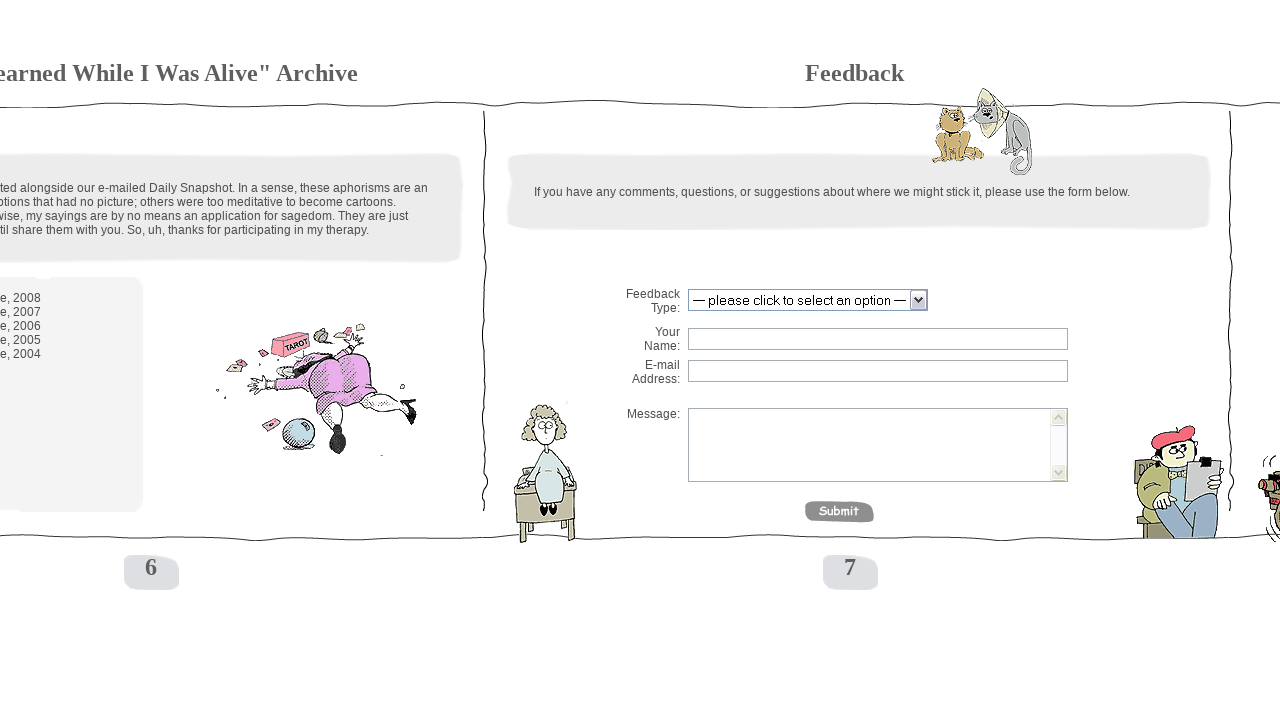

Waited 2 seconds after horizontal right scroll
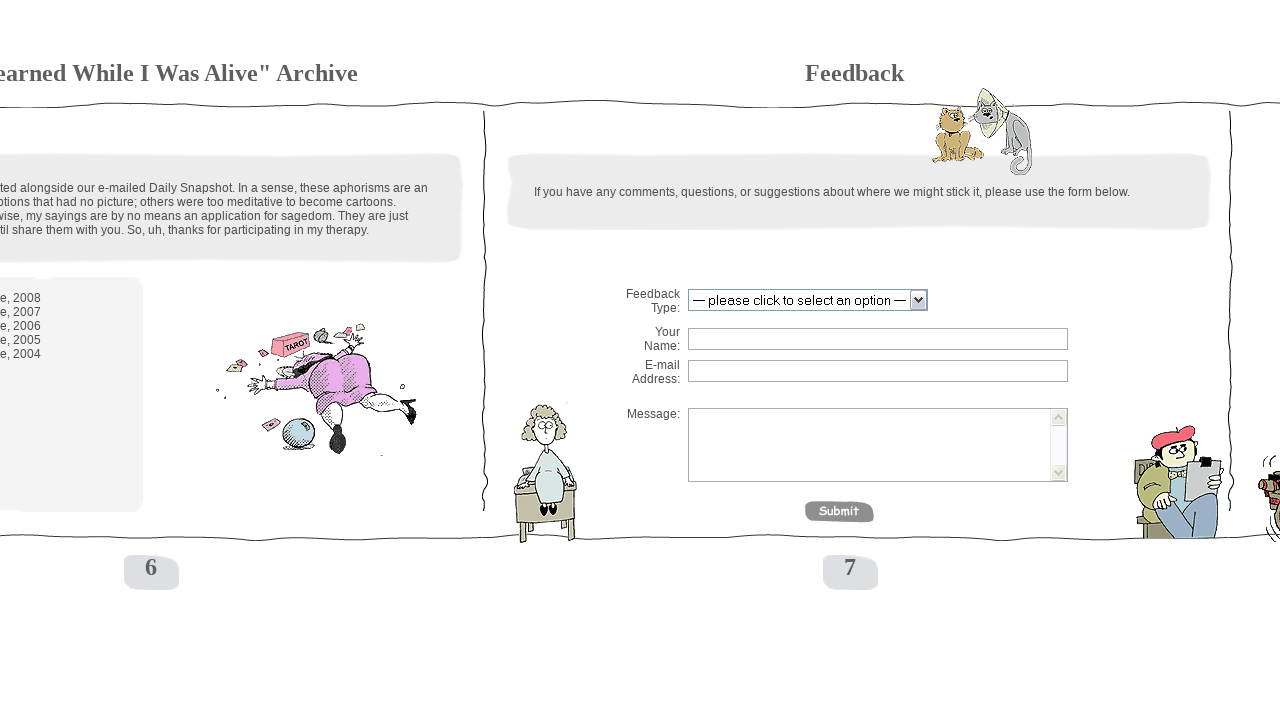

Scrolled horizontally back to the left by 5000px
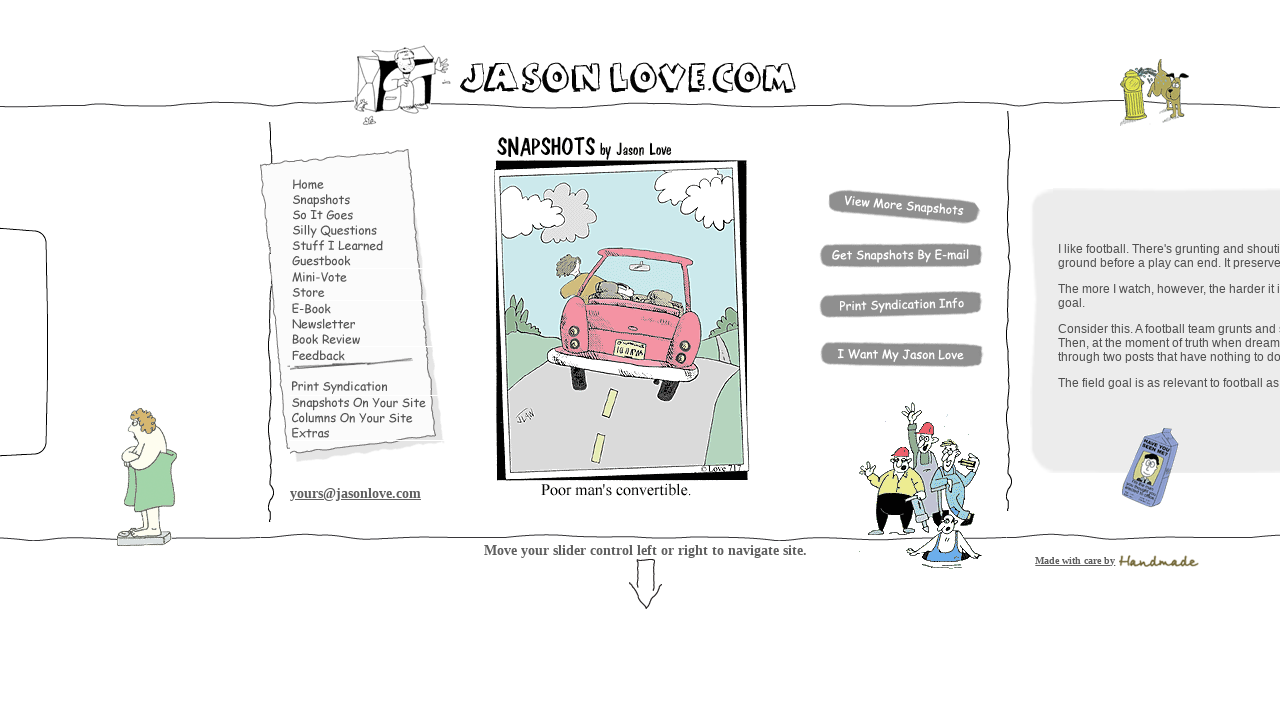

Navigated to Selenium website
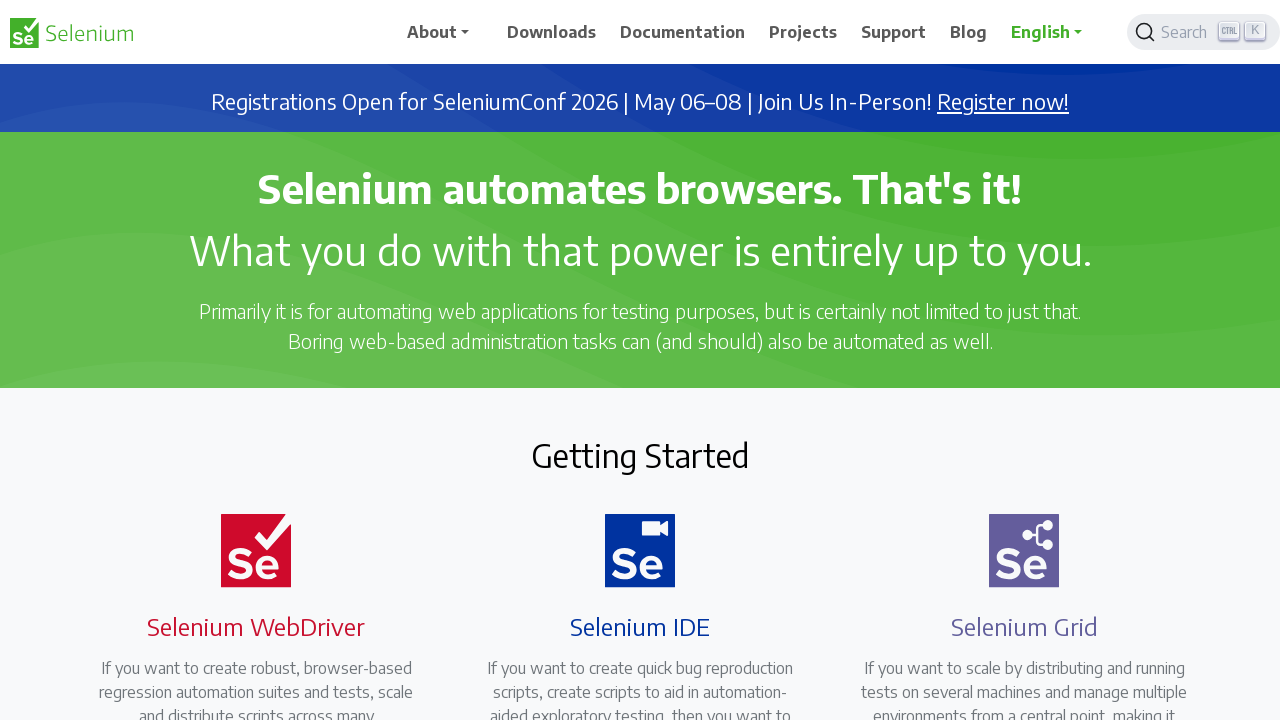

Waited 2 seconds after navigating to Selenium website
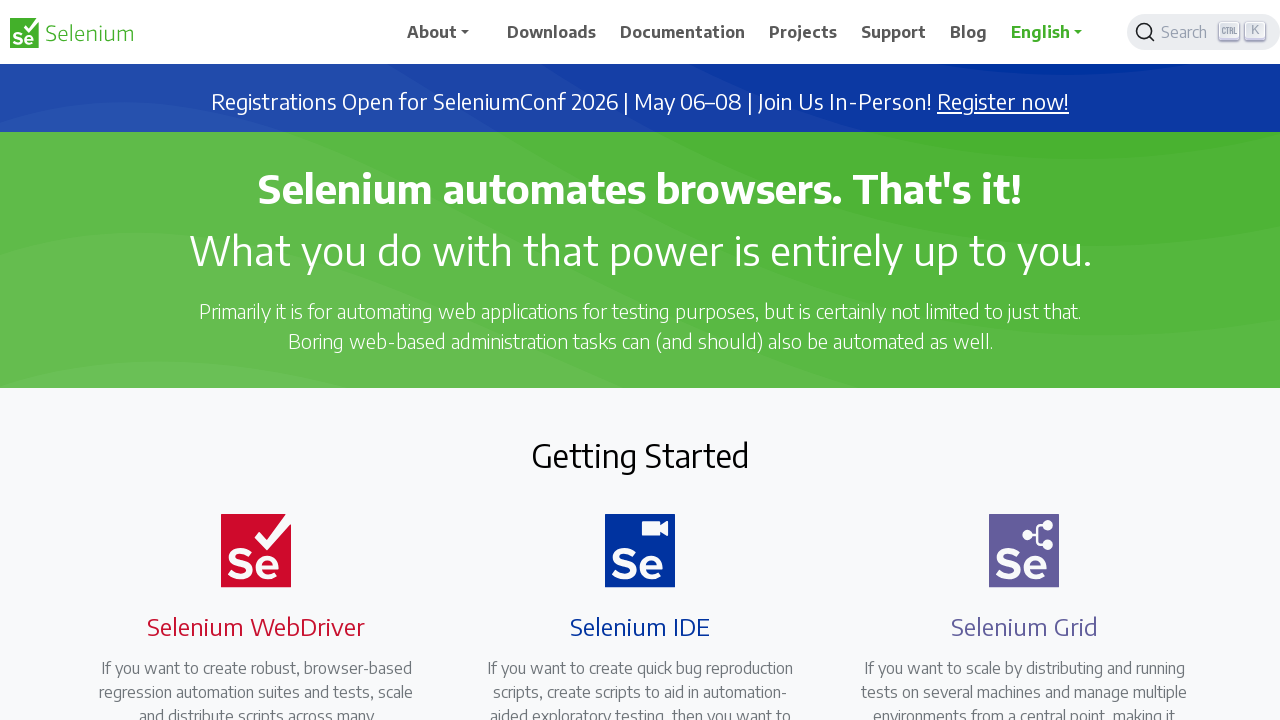

Scrolled vertically down by 500px on Selenium website
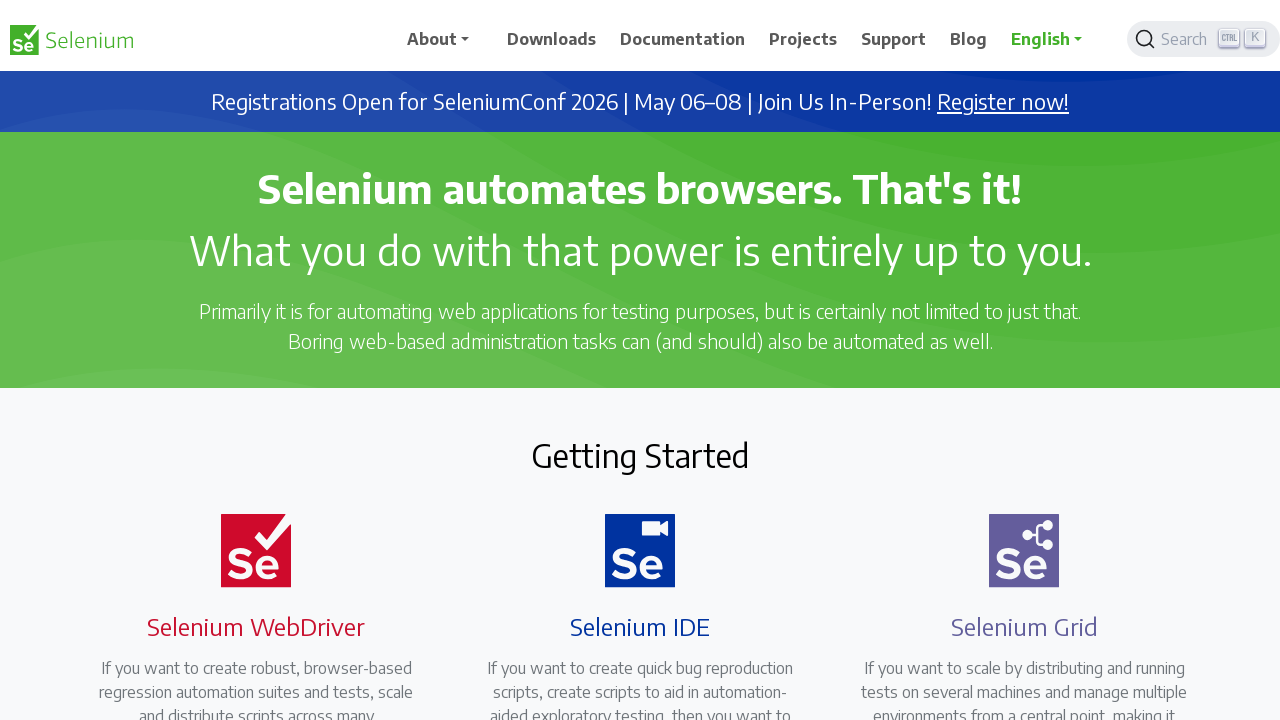

Waited 2 seconds after vertical down scroll
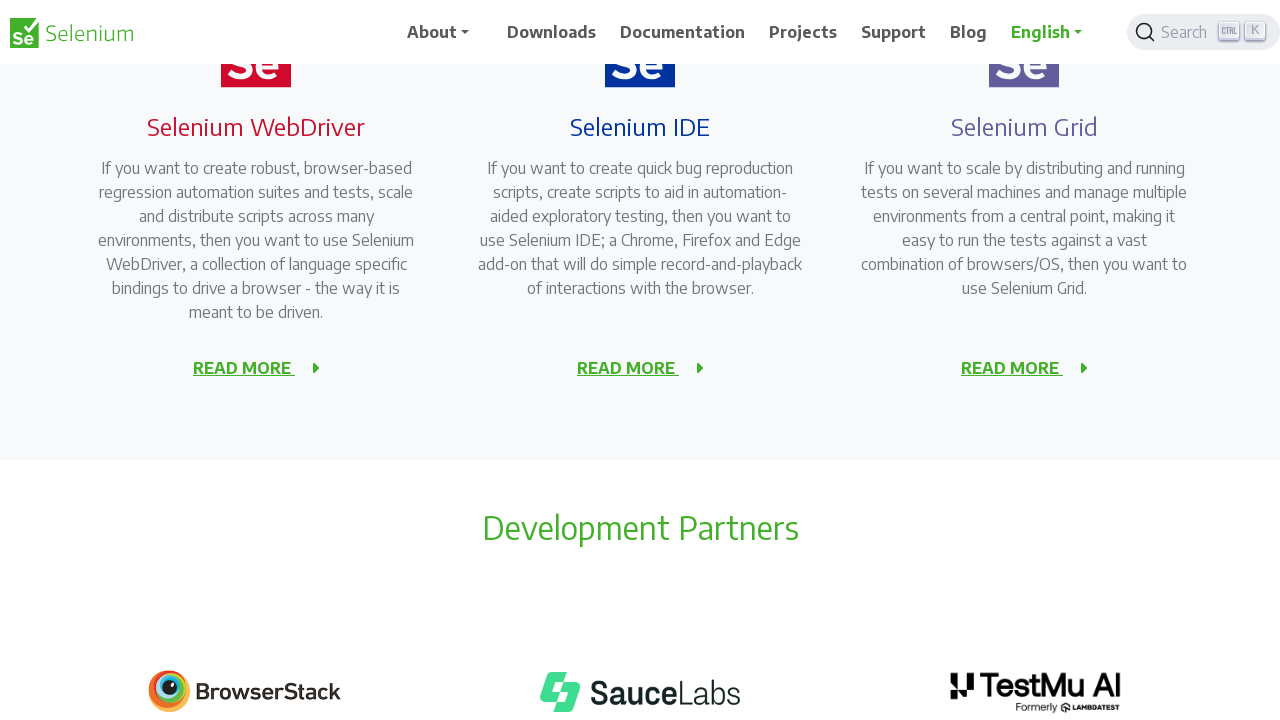

Scrolled vertically back up by 500px
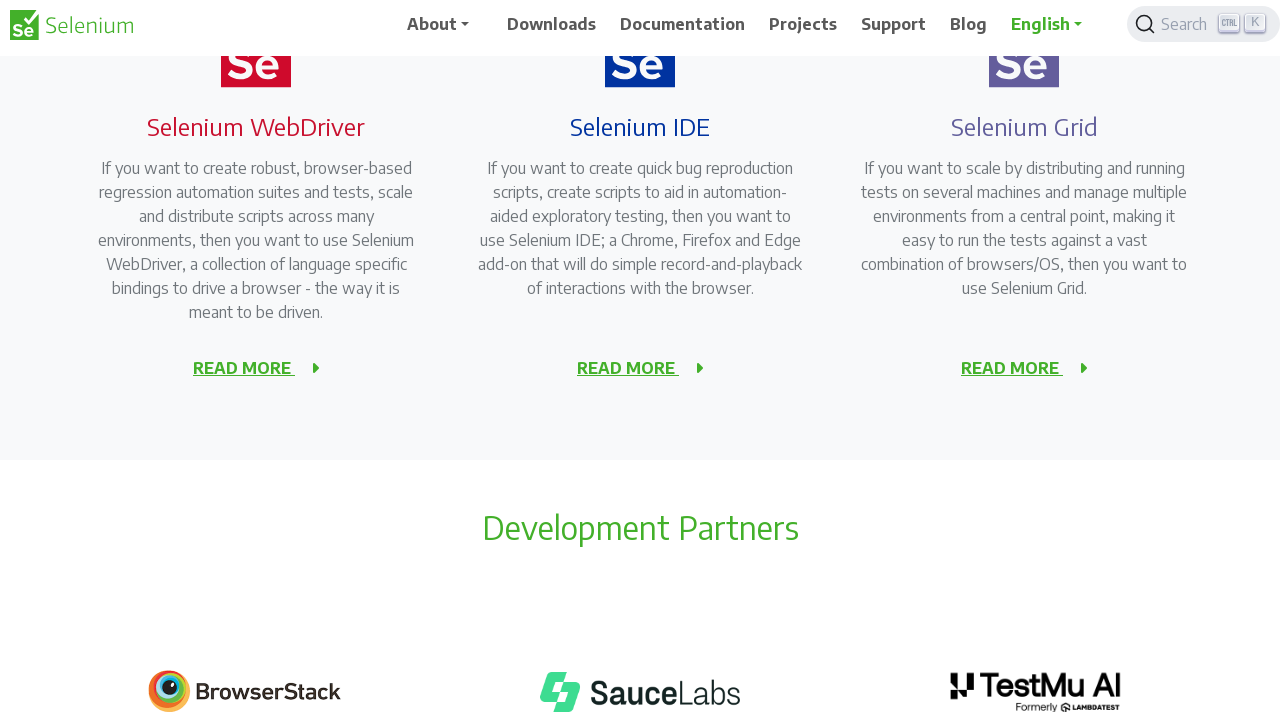

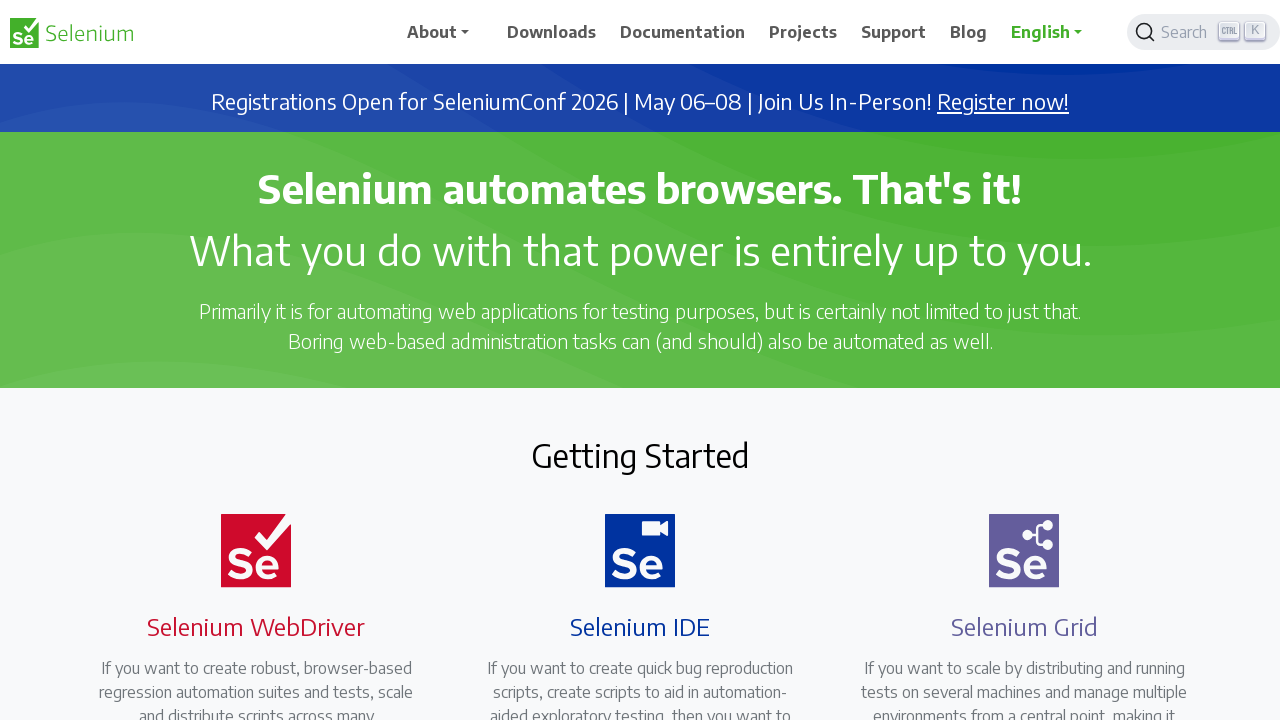